Verifies that a navigation menu element is present on the Stepik homepage by checking for the navbar submenu toggler element

Starting URL: https://stepik.org/

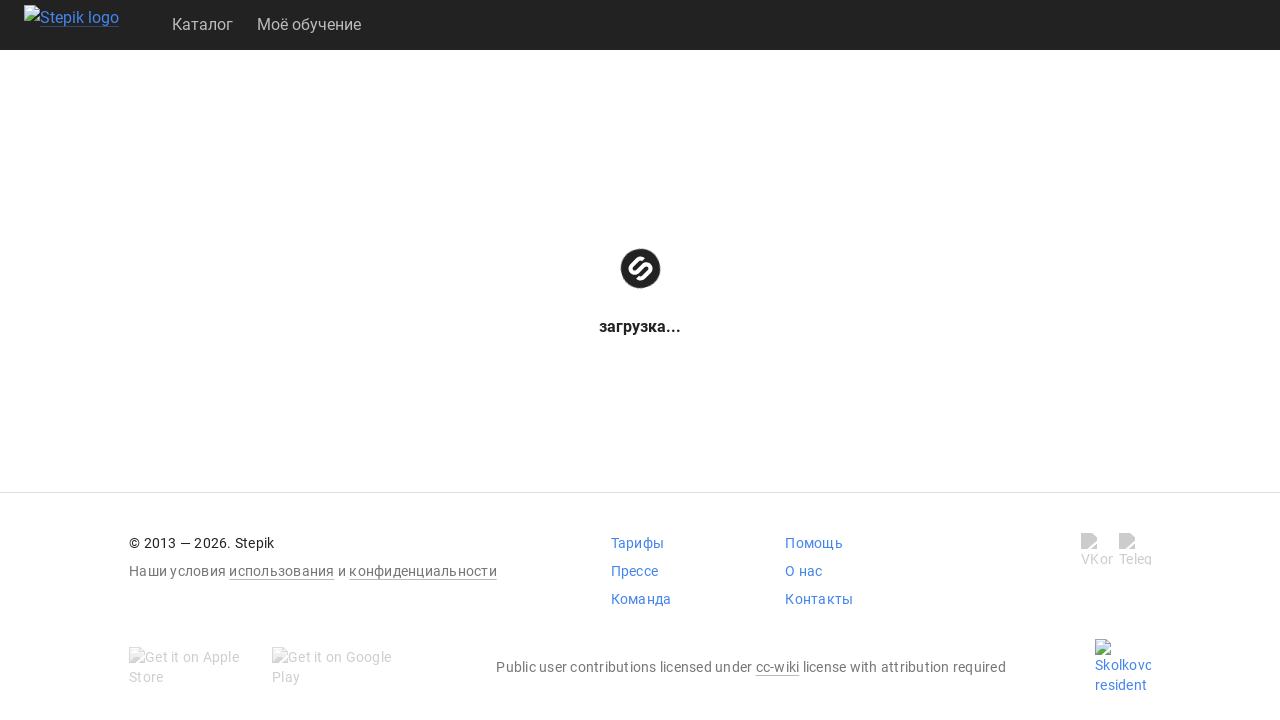

Waited for navbar submenu toggler element to be present on Stepik homepage
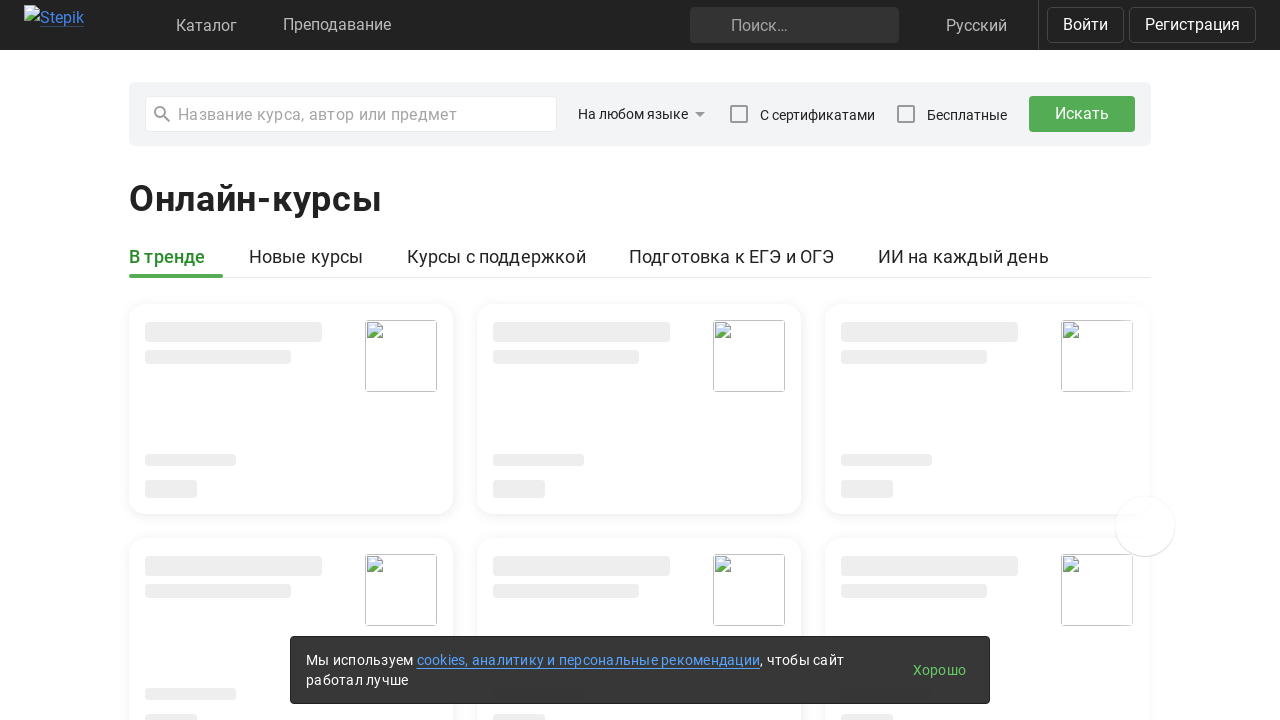

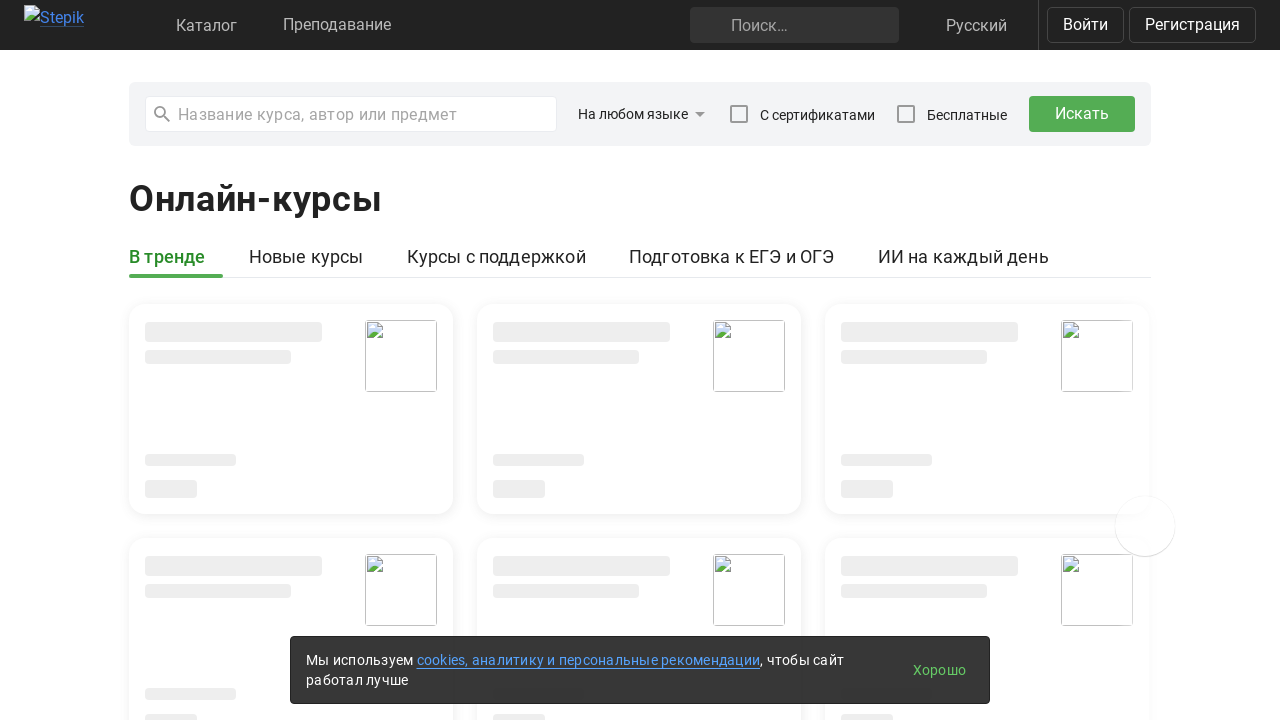